Tests checkbox functionality on the Automation Practice page by clicking a checkbox and verifying its state (displayed, enabled, selected)

Starting URL: https://rahulshettyacademy.com/AutomationPractice/

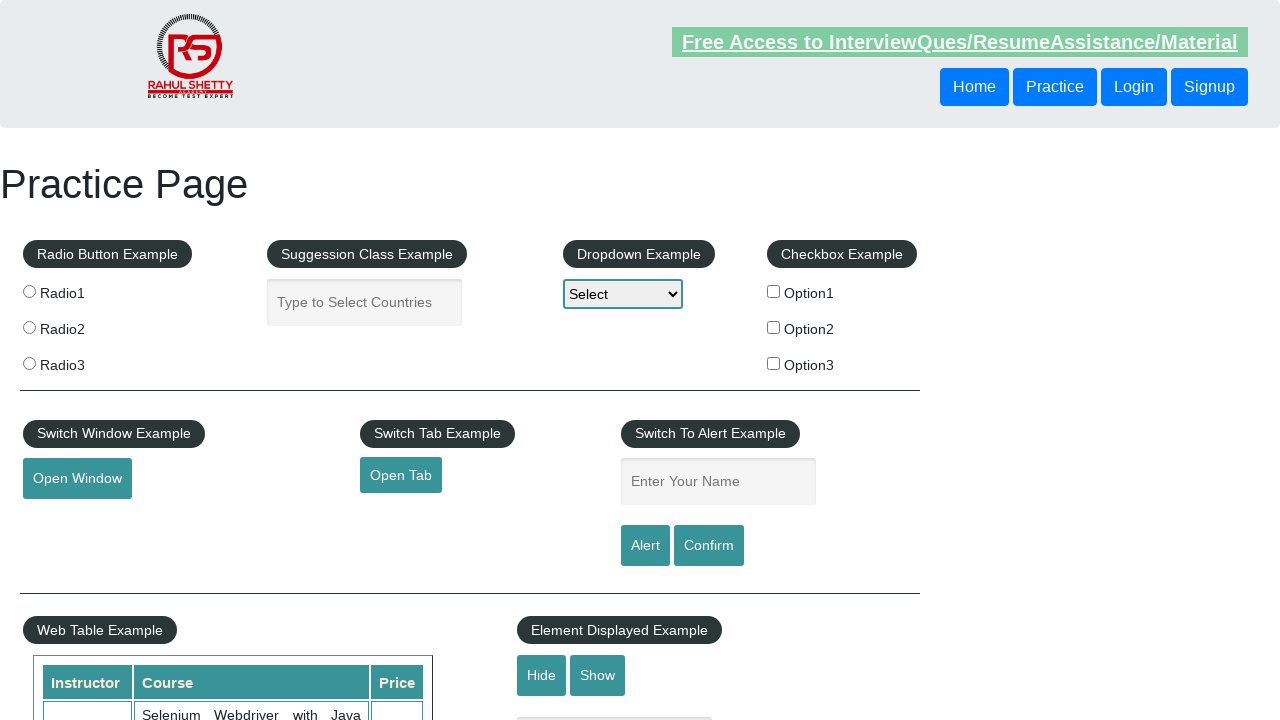

Clicked the first checkbox option at (774, 291) on input#checkBoxOption1
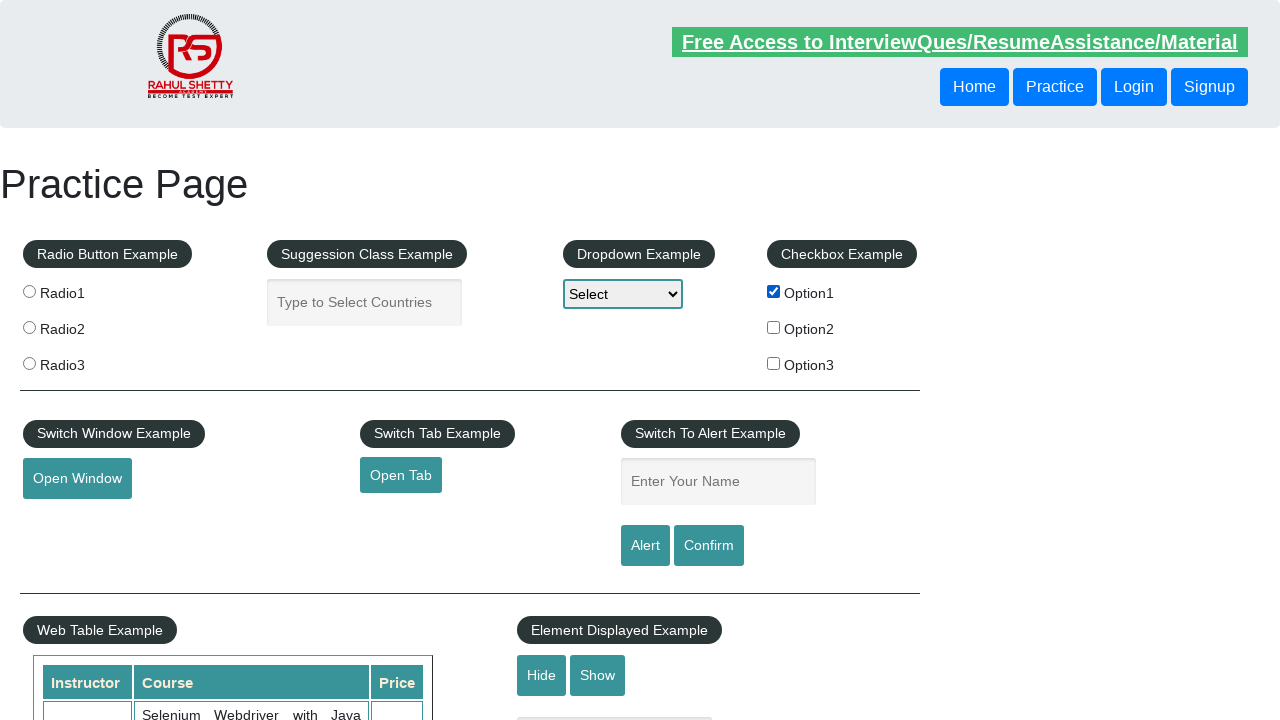

Located the first checkbox element
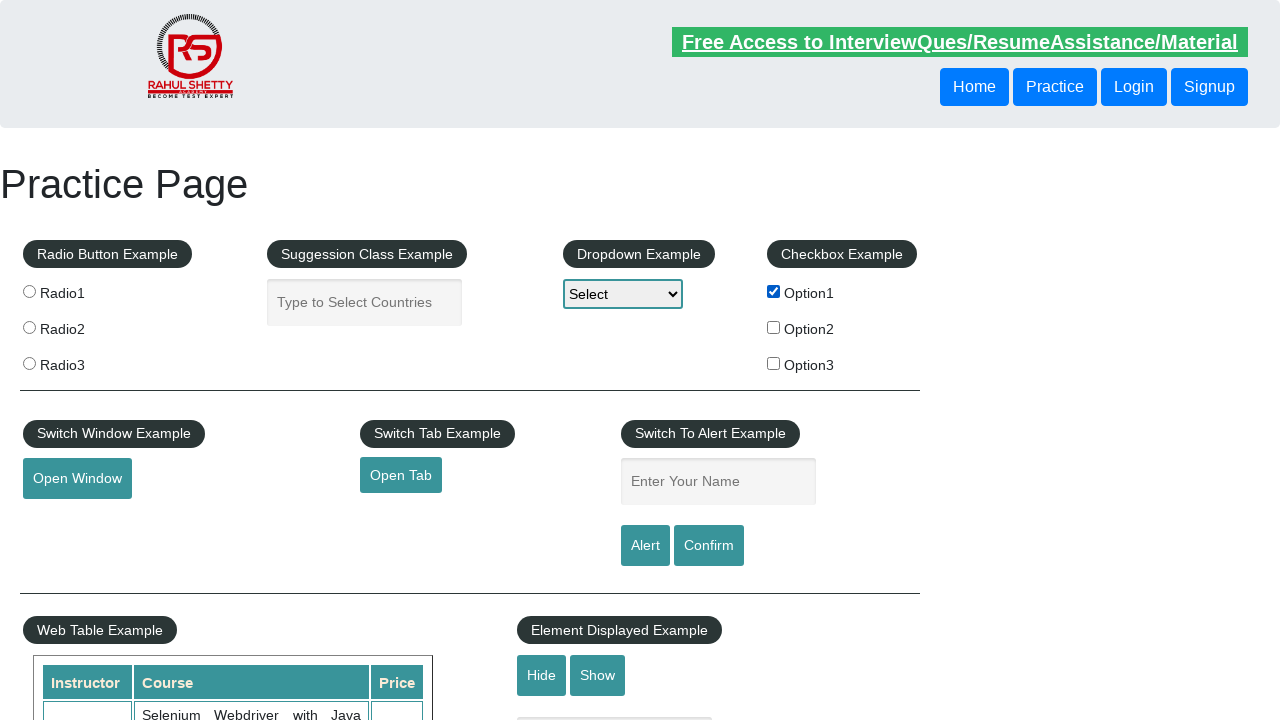

Verified checkbox is displayed
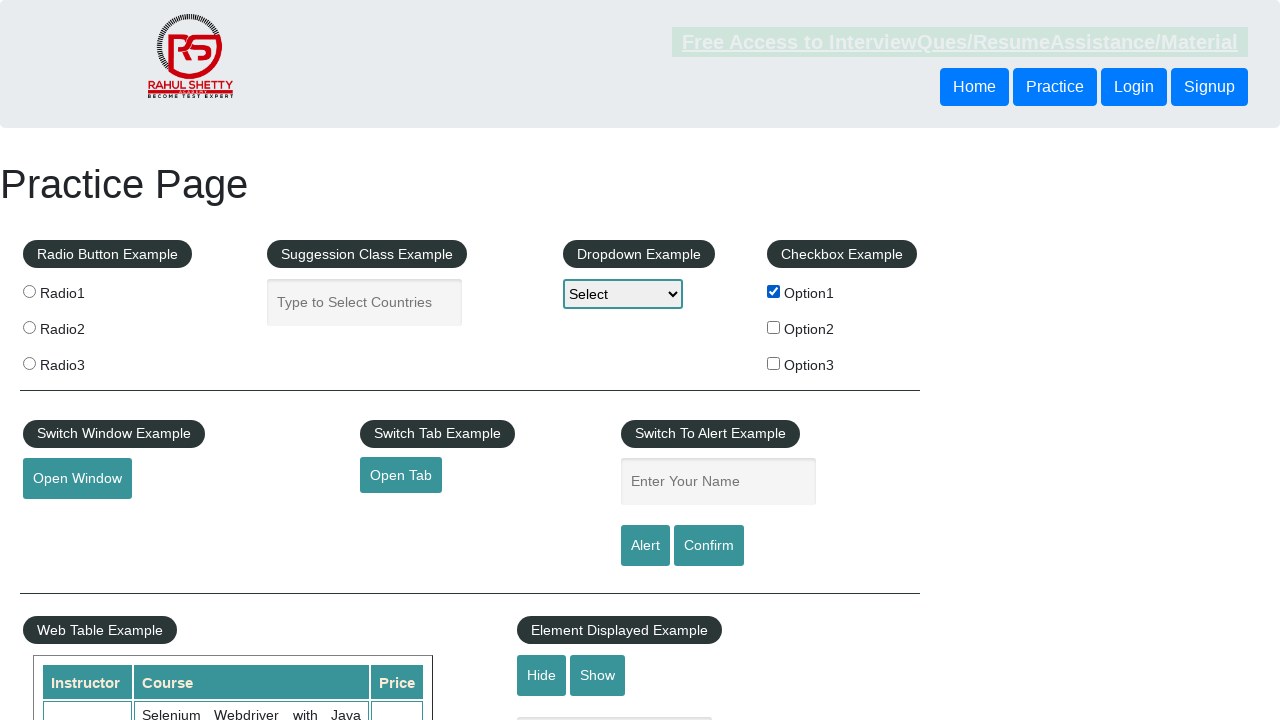

Verified checkbox is enabled
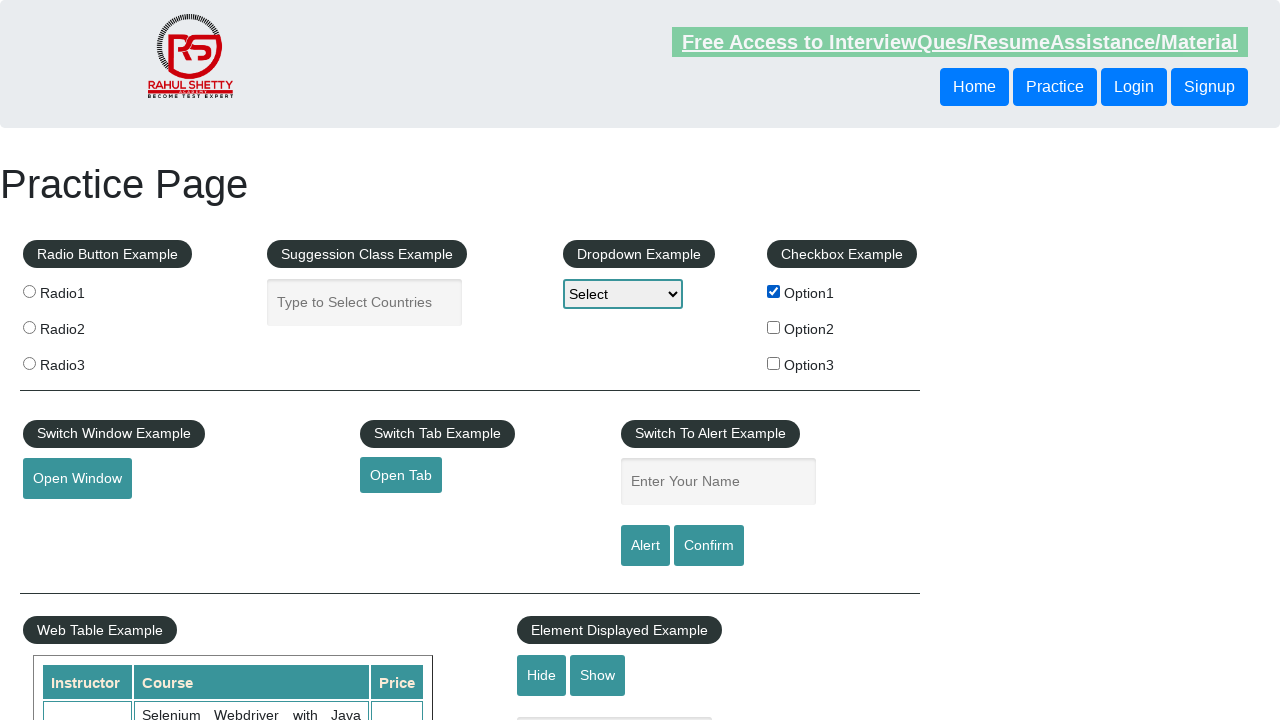

Verified checkbox is selected/checked
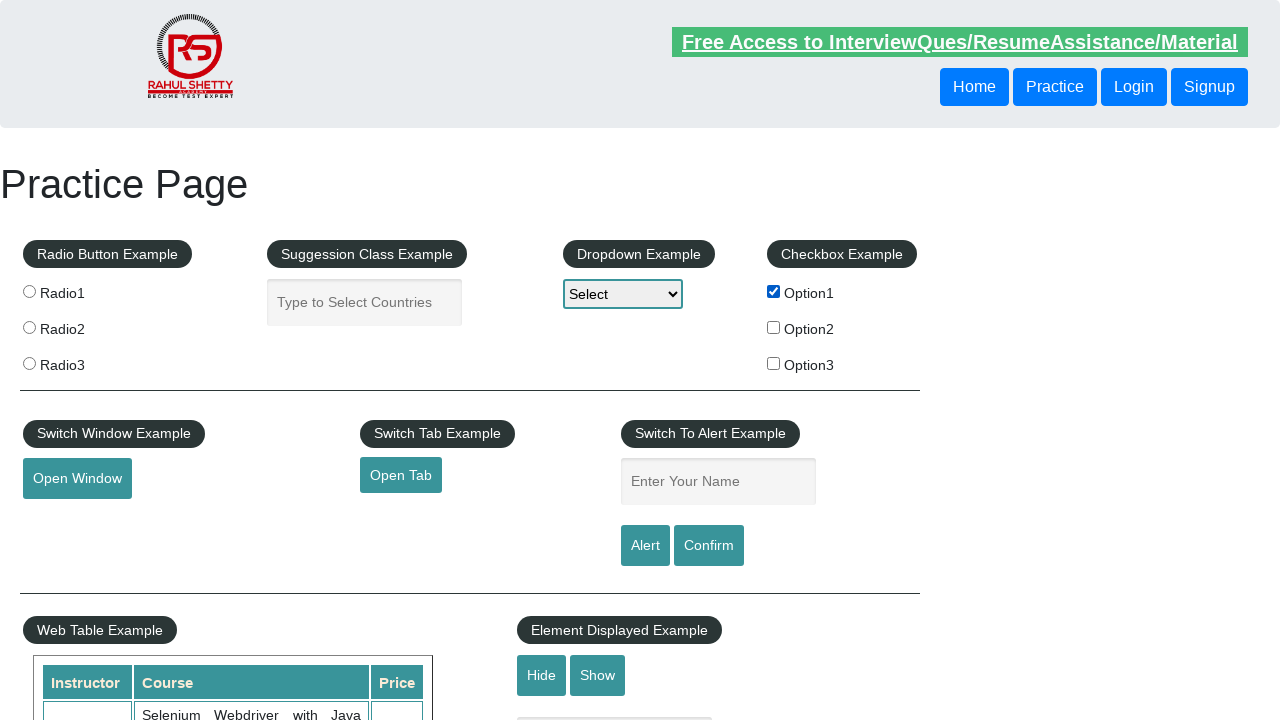

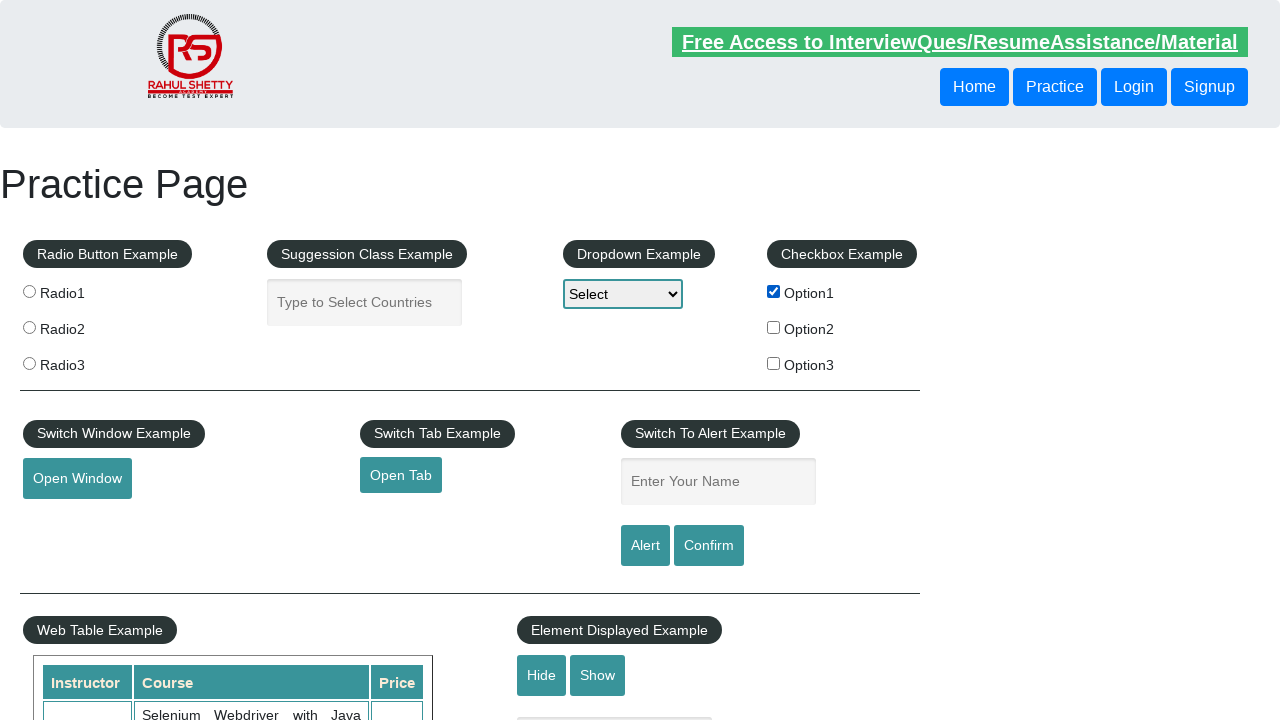